Tests that a todo item is removed if an empty text string is entered during editing

Starting URL: https://demo.playwright.dev/todomvc

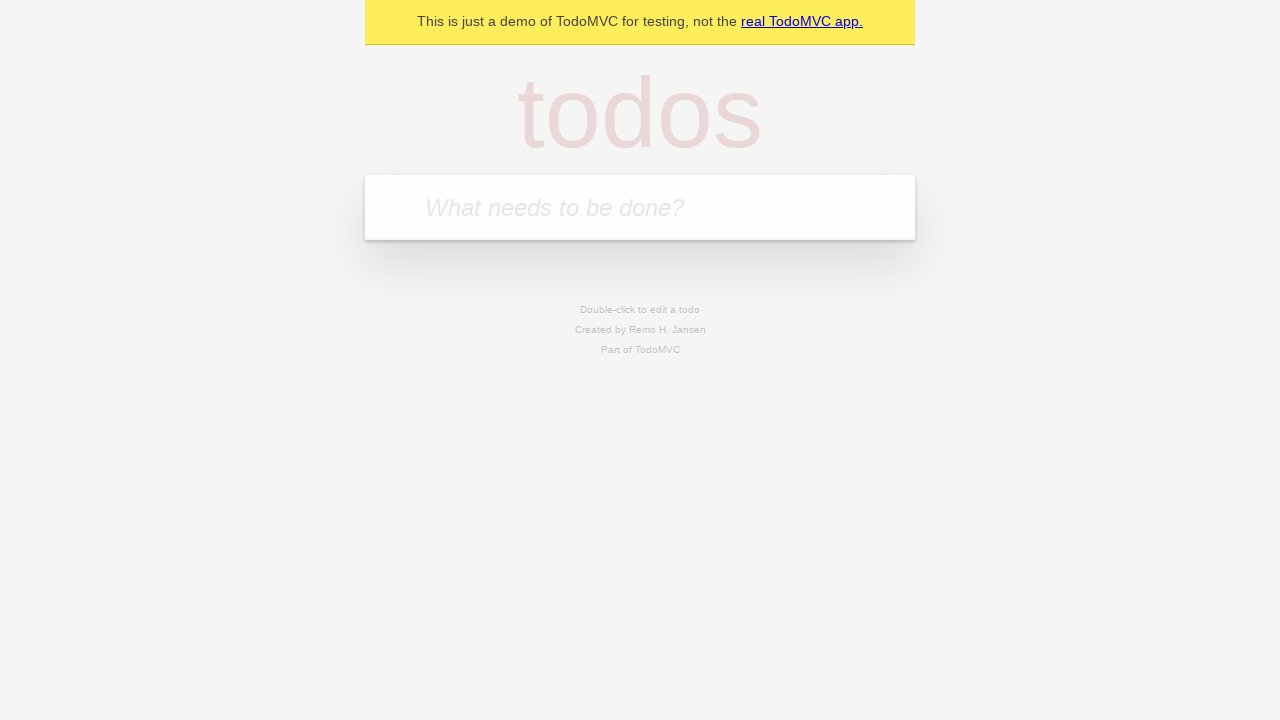

Filled input field with 'buy some cheese' on internal:attr=[placeholder="What needs to be done?"i]
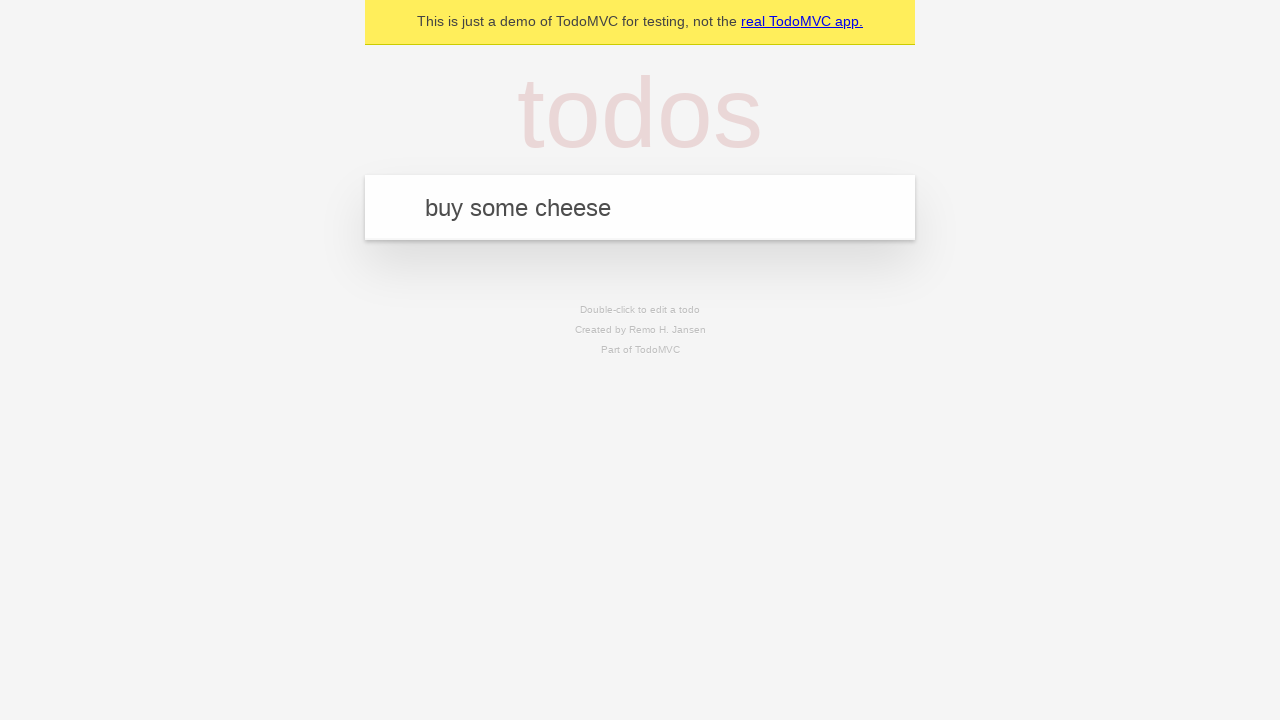

Pressed Enter to create first todo item on internal:attr=[placeholder="What needs to be done?"i]
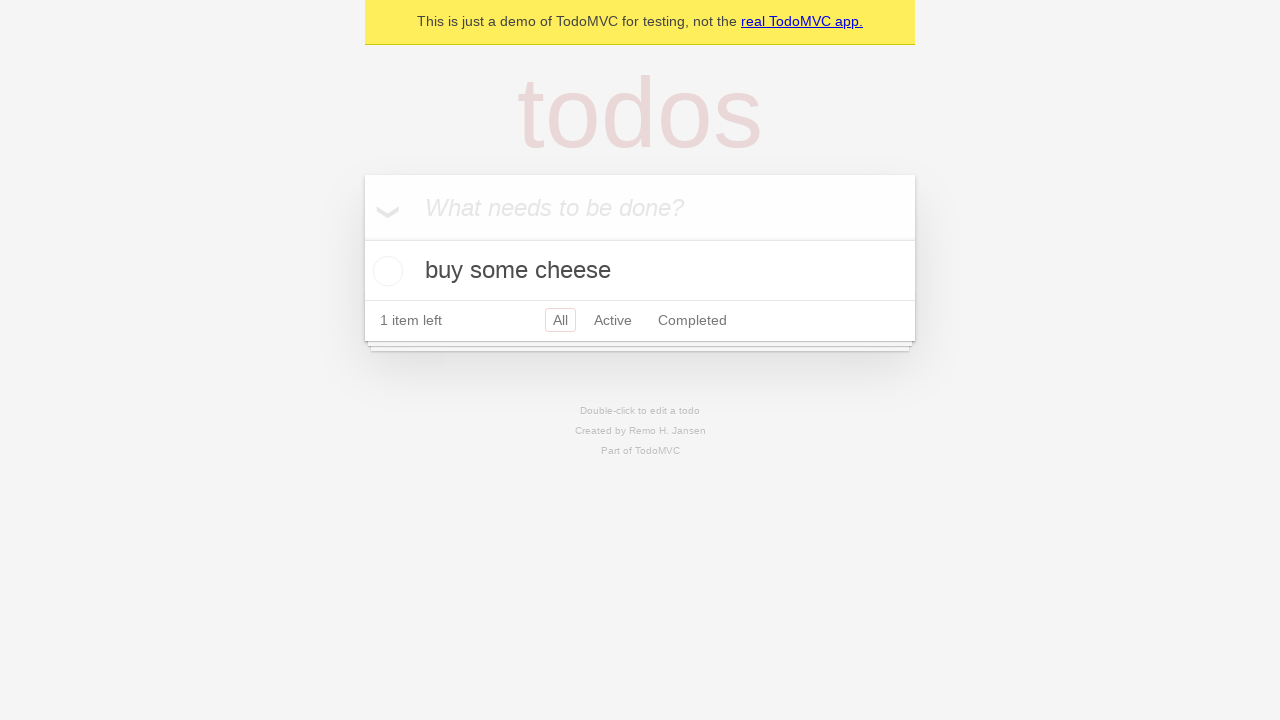

Filled input field with 'feed the cat' on internal:attr=[placeholder="What needs to be done?"i]
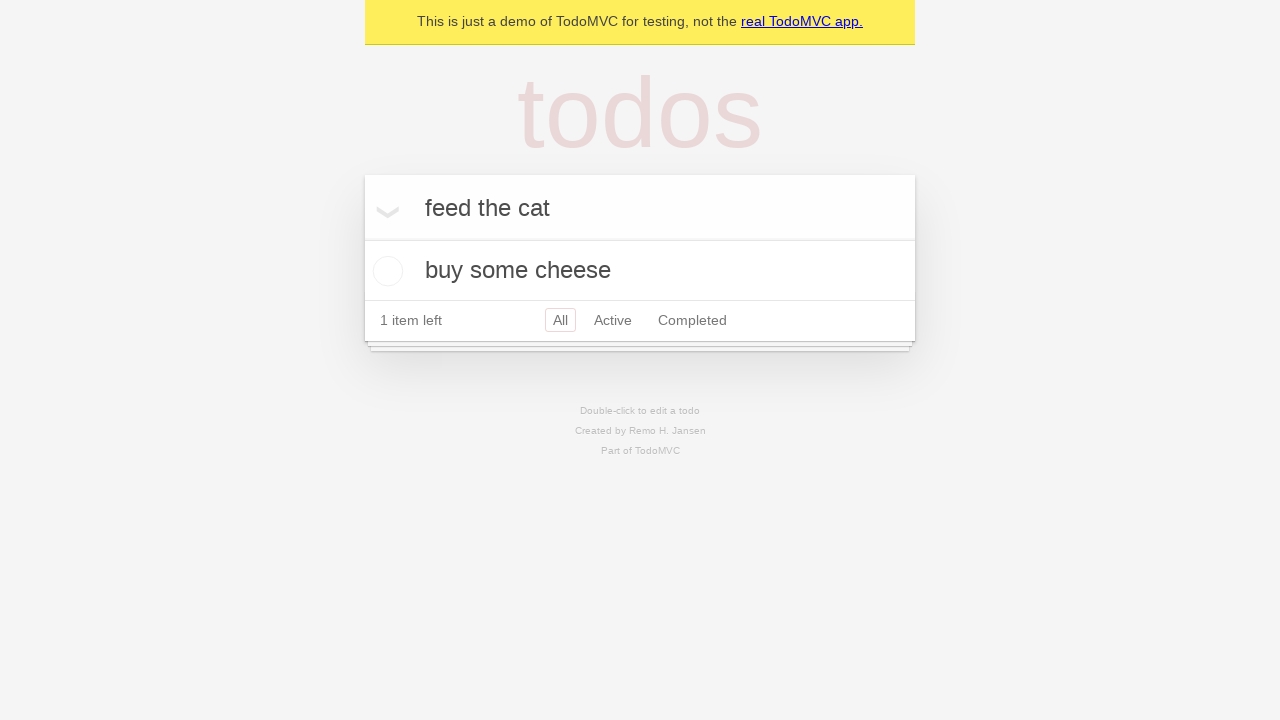

Pressed Enter to create second todo item on internal:attr=[placeholder="What needs to be done?"i]
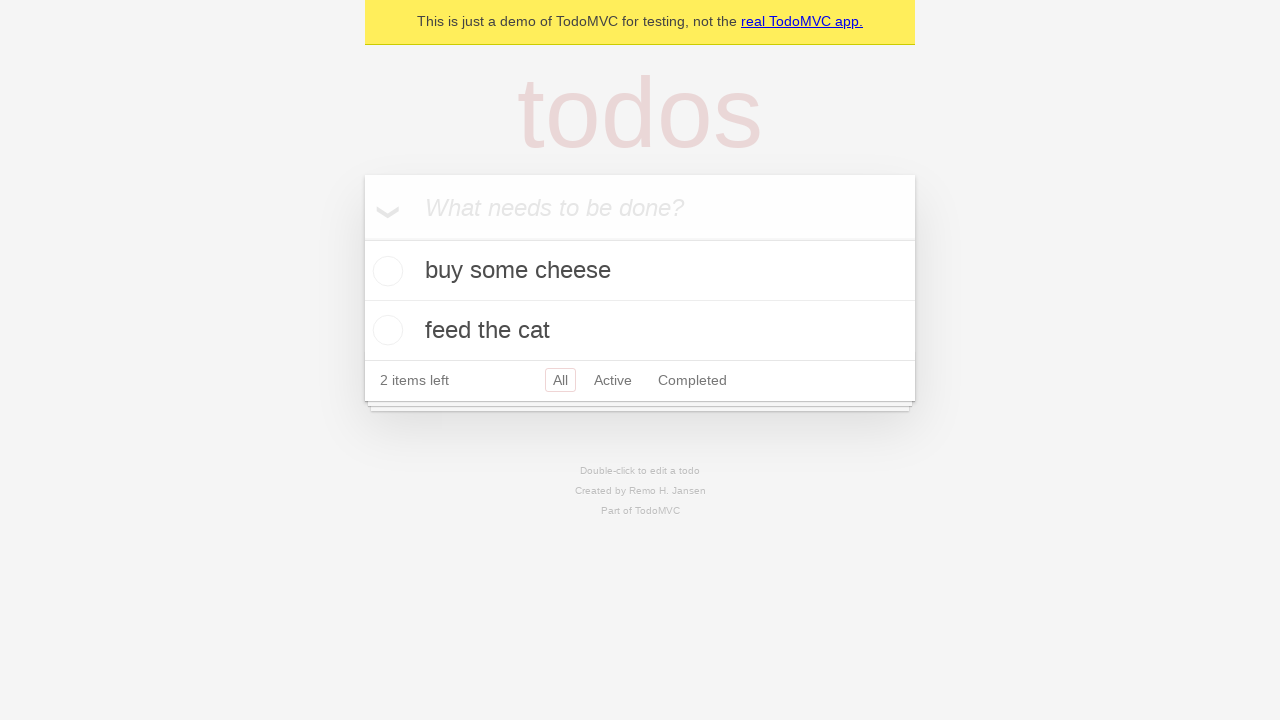

Filled input field with 'book a doctors appointment' on internal:attr=[placeholder="What needs to be done?"i]
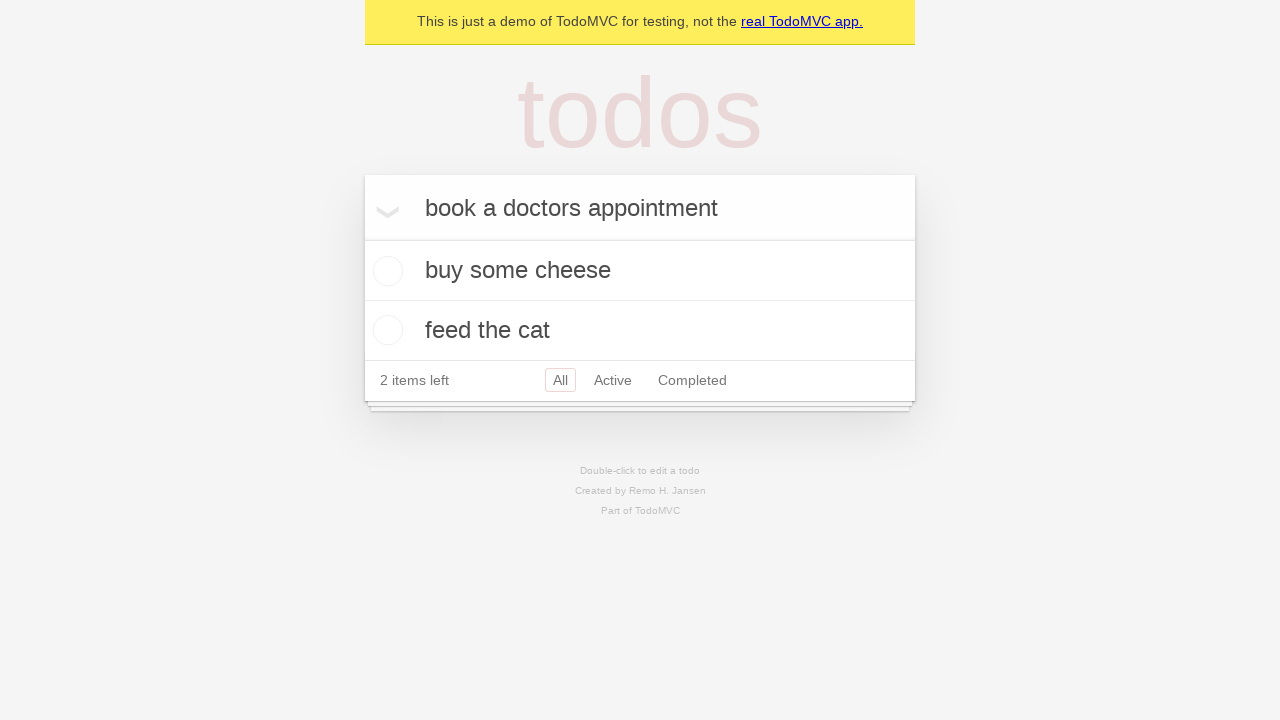

Pressed Enter to create third todo item on internal:attr=[placeholder="What needs to be done?"i]
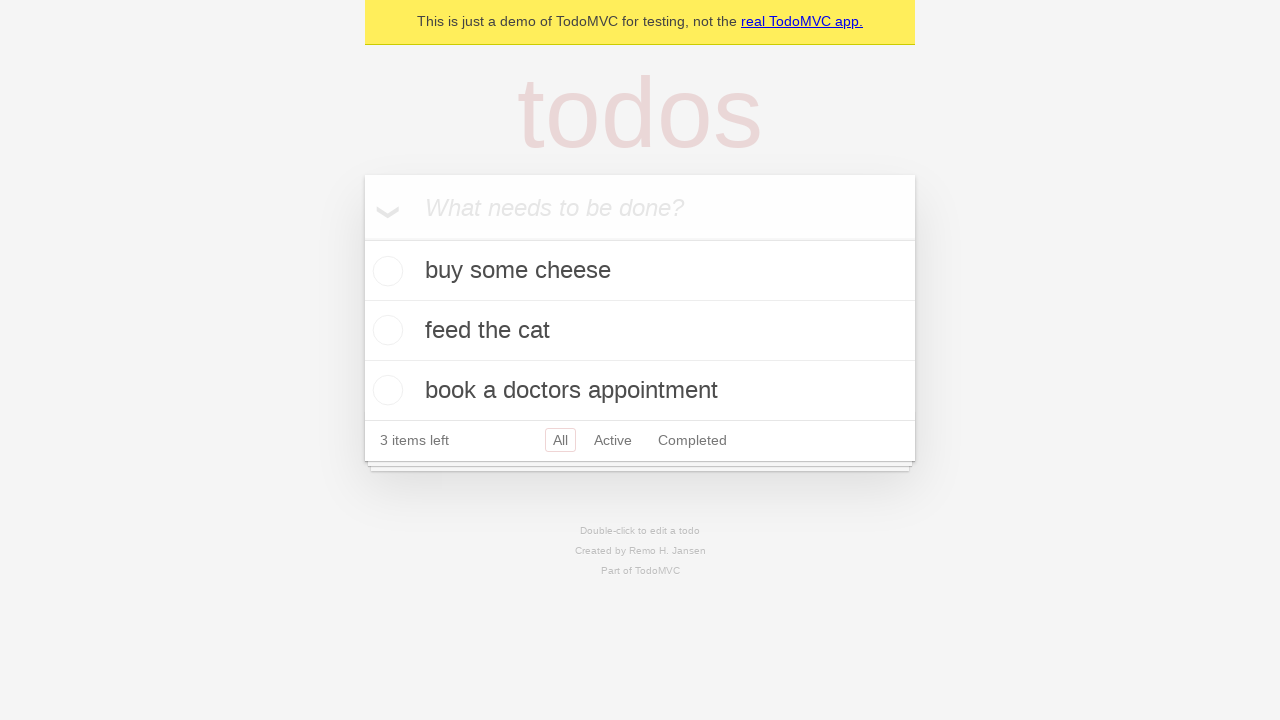

Double-clicked second todo item to enter edit mode at (640, 331) on internal:testid=[data-testid="todo-item"s] >> nth=1
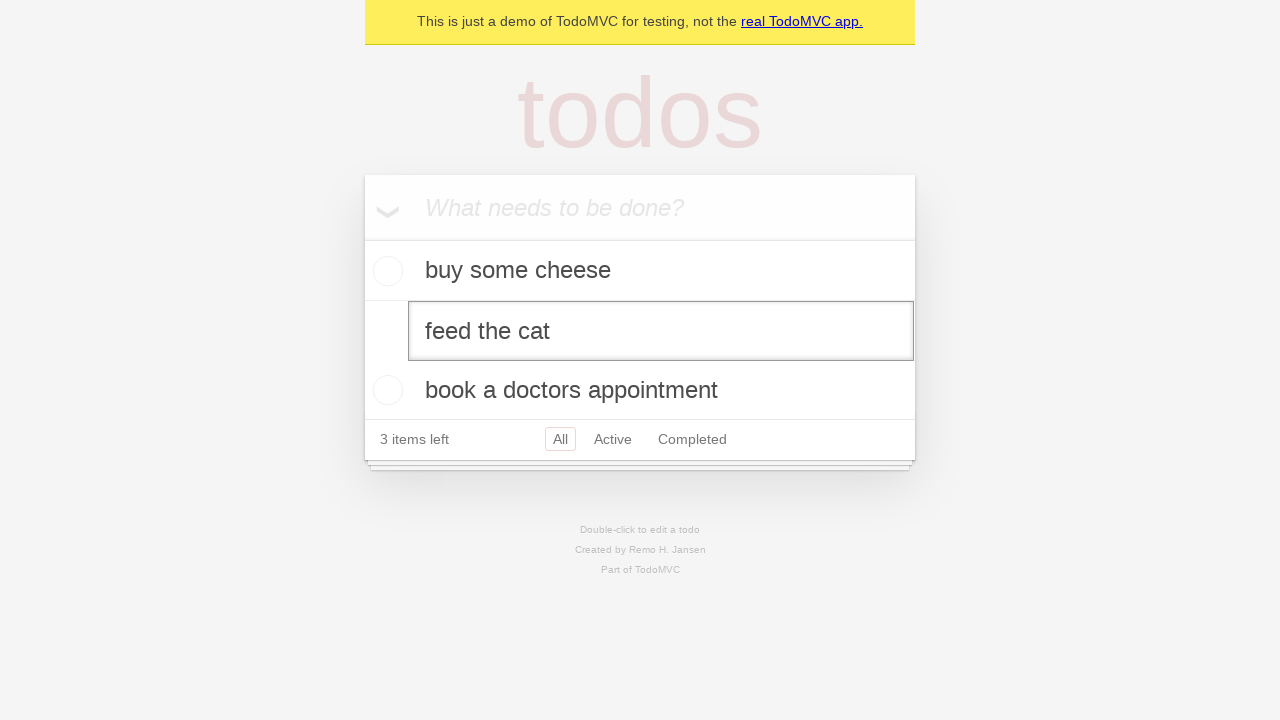

Cleared the edit field by filling with empty string on internal:testid=[data-testid="todo-item"s] >> nth=1 >> internal:role=textbox[nam
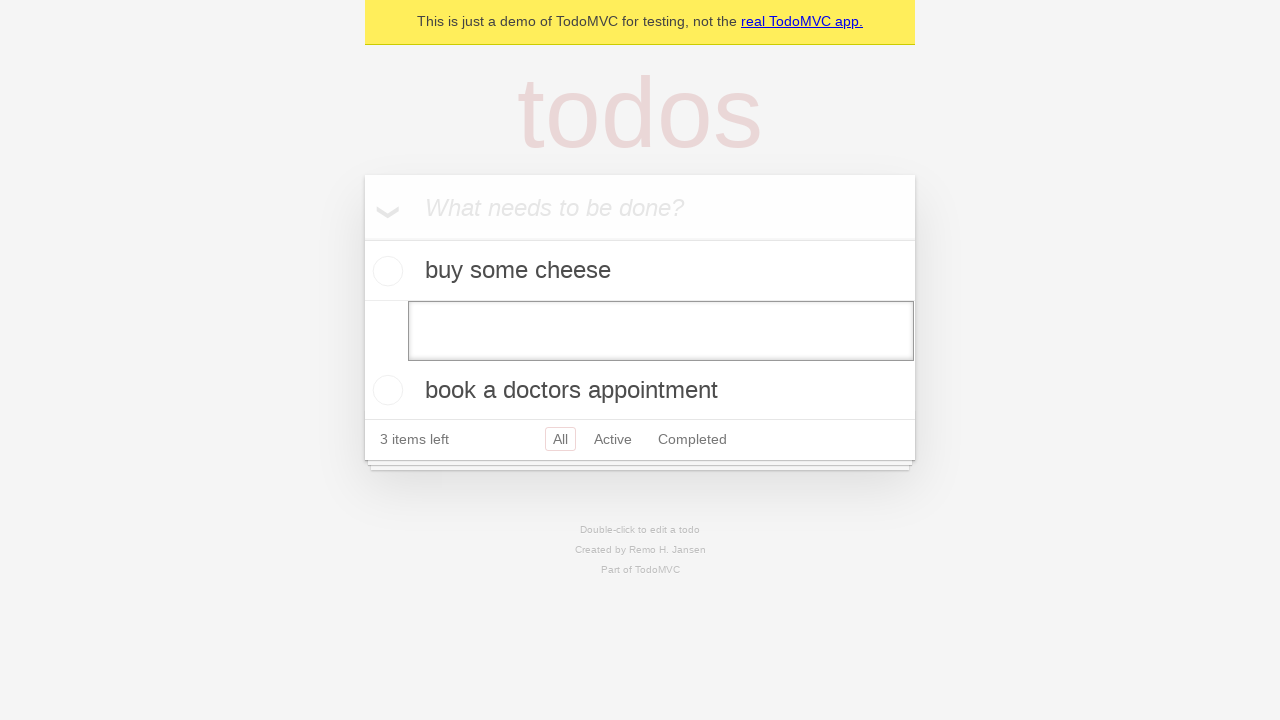

Pressed Enter to confirm empty edit, which should remove the todo item on internal:testid=[data-testid="todo-item"s] >> nth=1 >> internal:role=textbox[nam
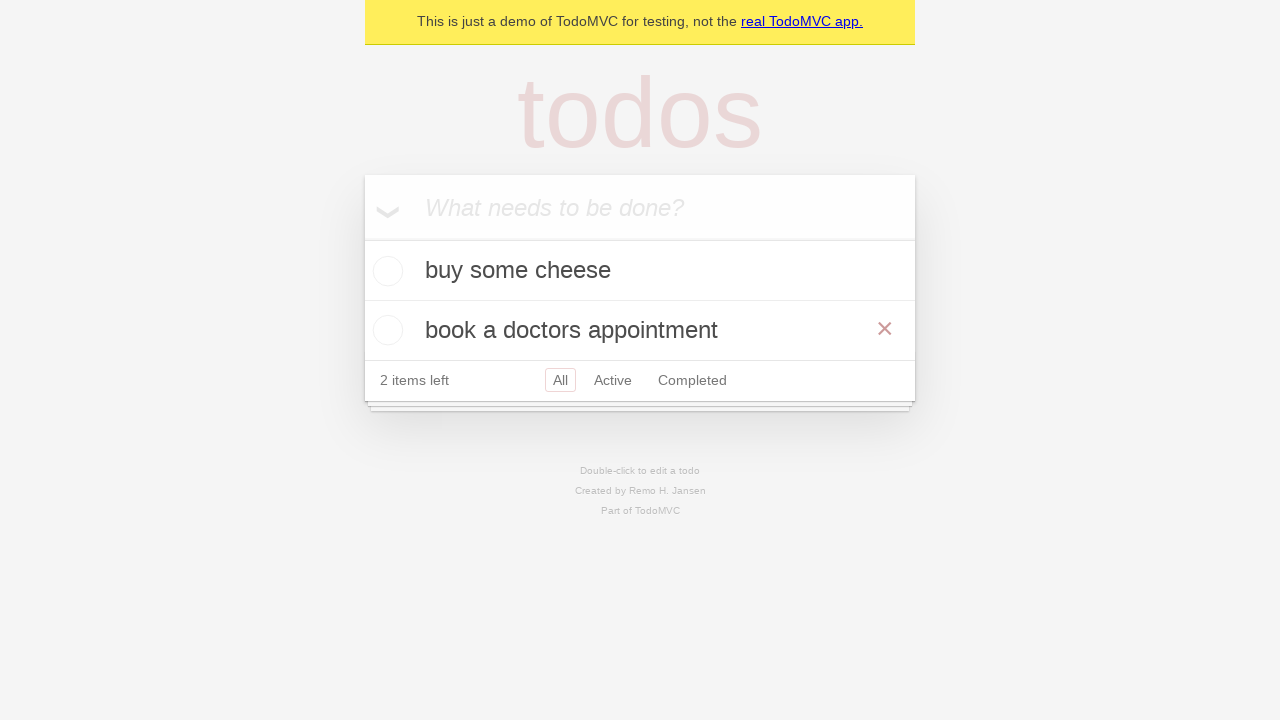

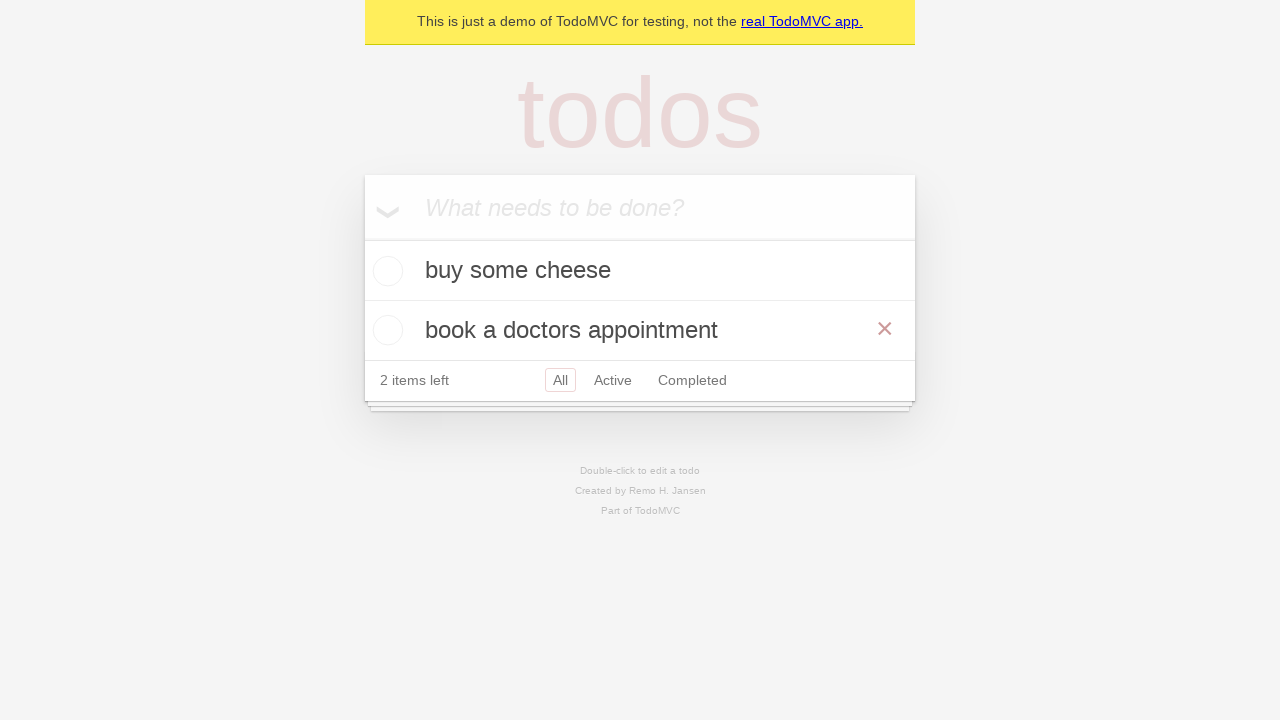